Fills in the billing name field on a dummy website form using CSS selectors

Starting URL: https://automationbysqatools.blogspot.com/2021/05/dummy-website.html

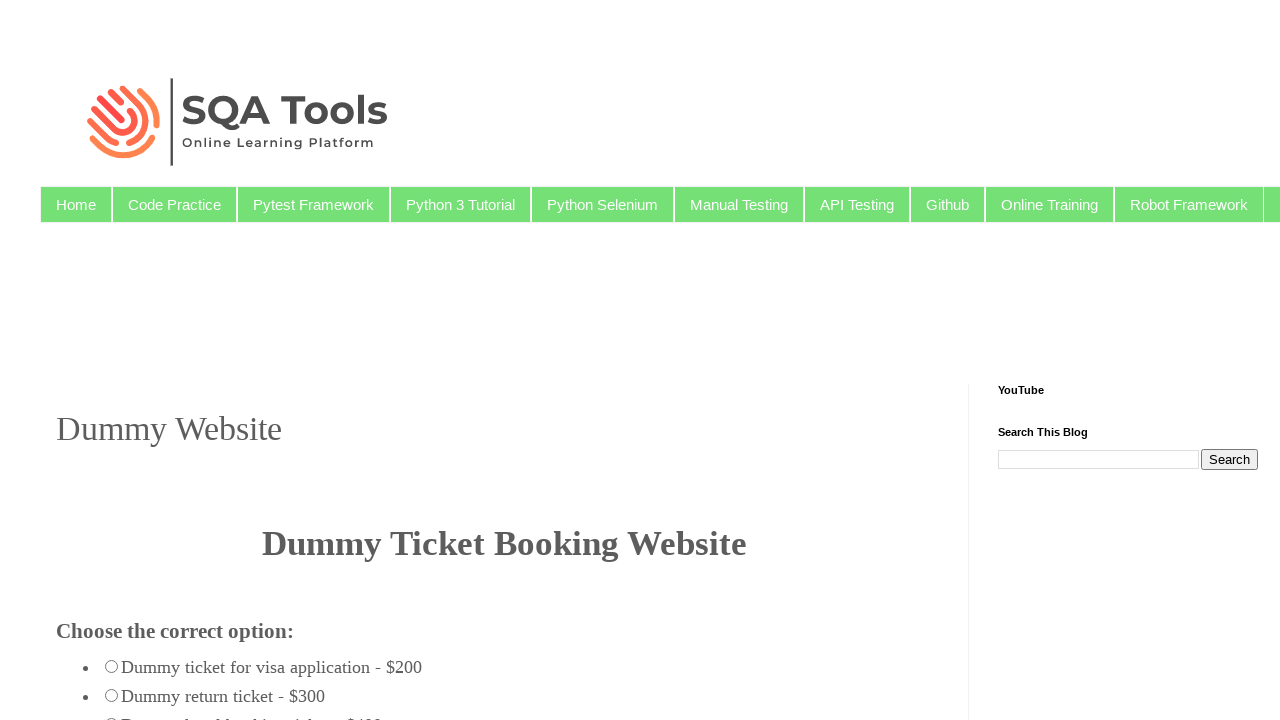

Filled billing name field with 'John Doew' on div[id='billing_details']>input#billing_name
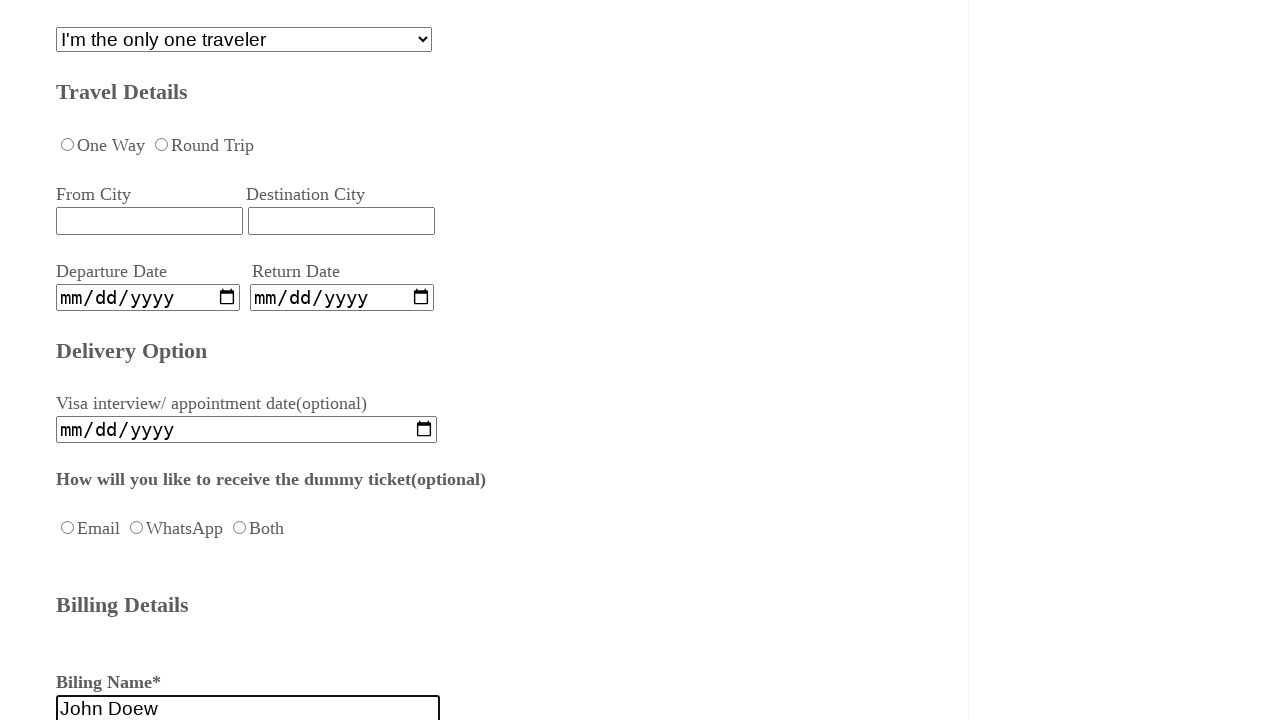

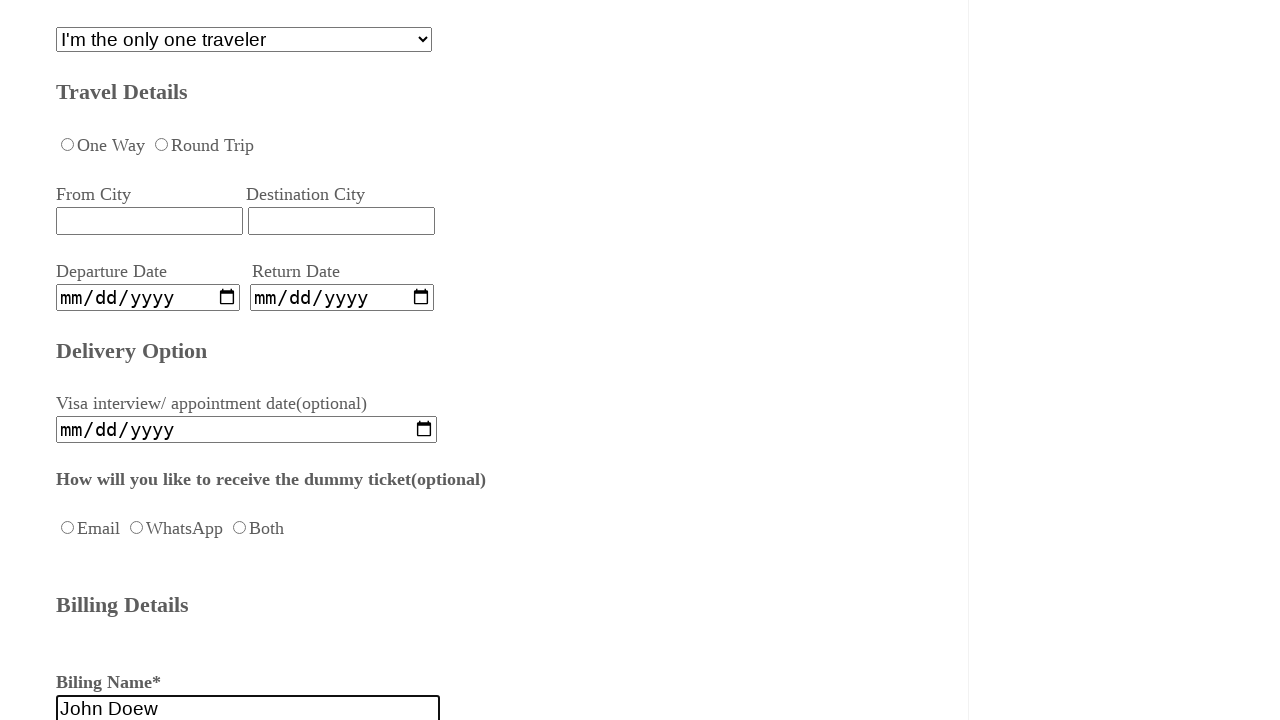